Tests radio button functionality by selecting the "Impressive" option and verifying the selection message is displayed correctly

Starting URL: https://demoqa.com/radio-button/

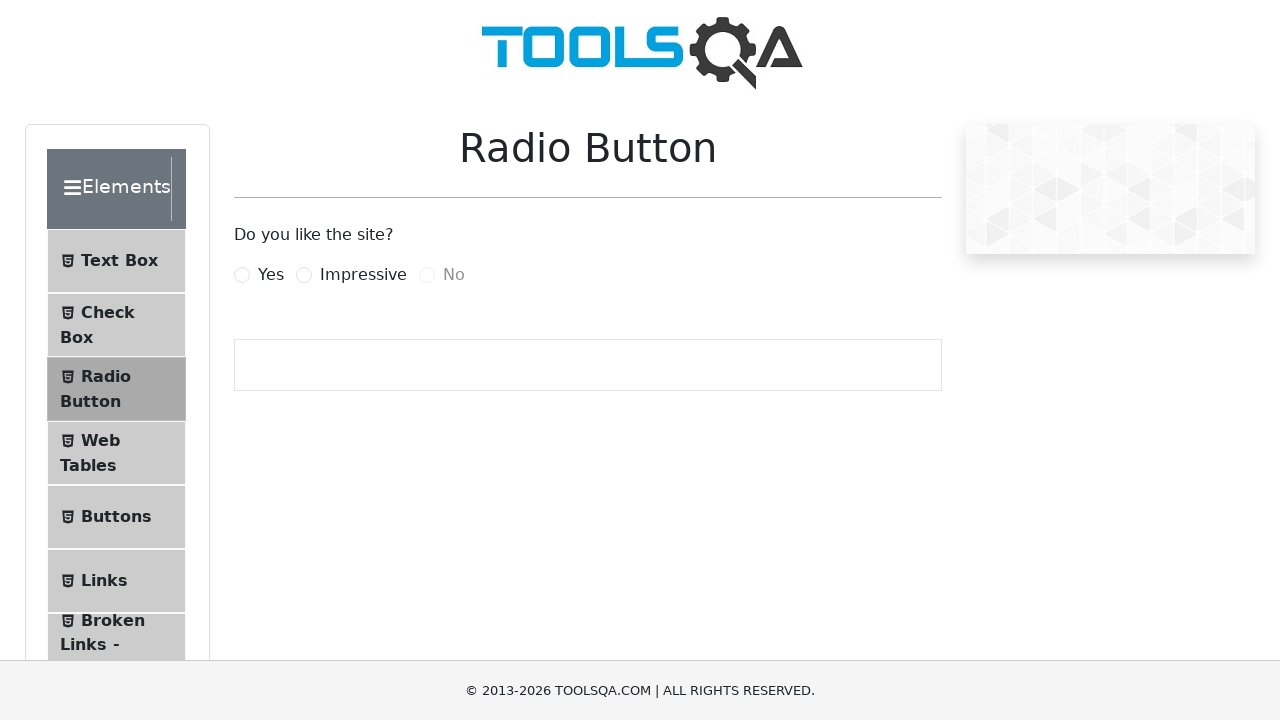

Clicked the 'Impressive' radio button at (363, 275) on label[for="impressiveRadio"]
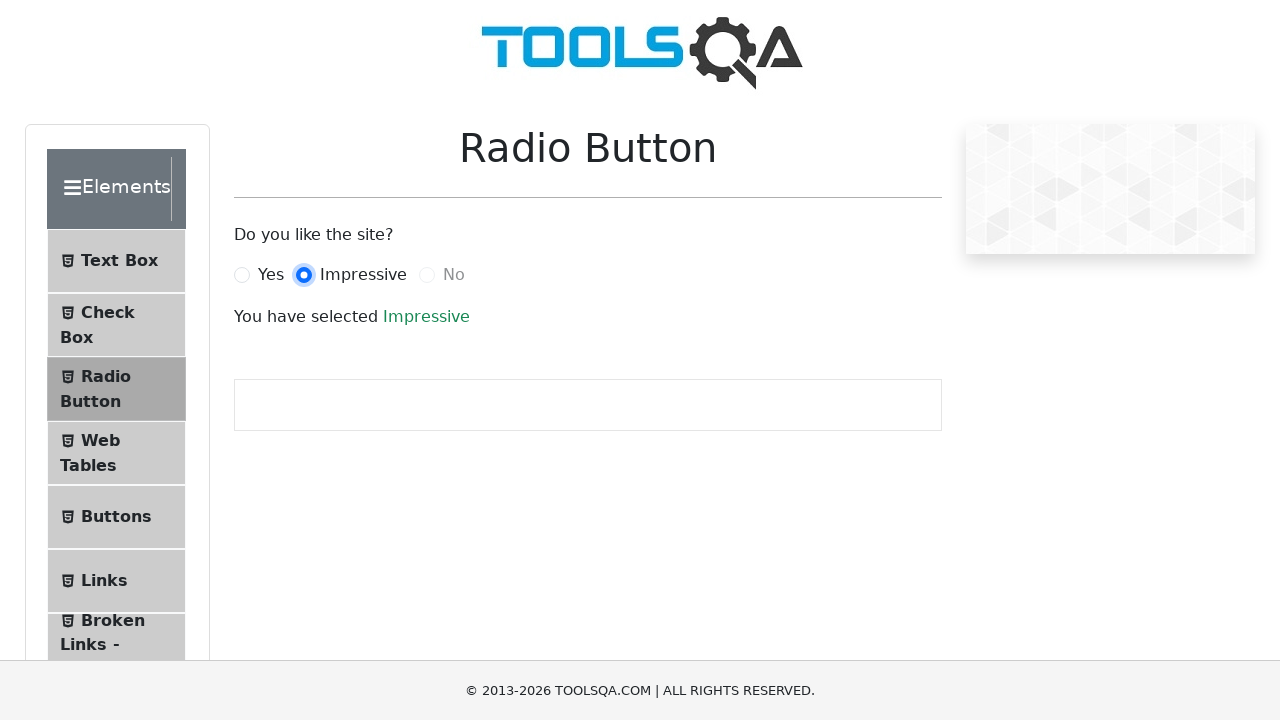

Verified selection message appeared
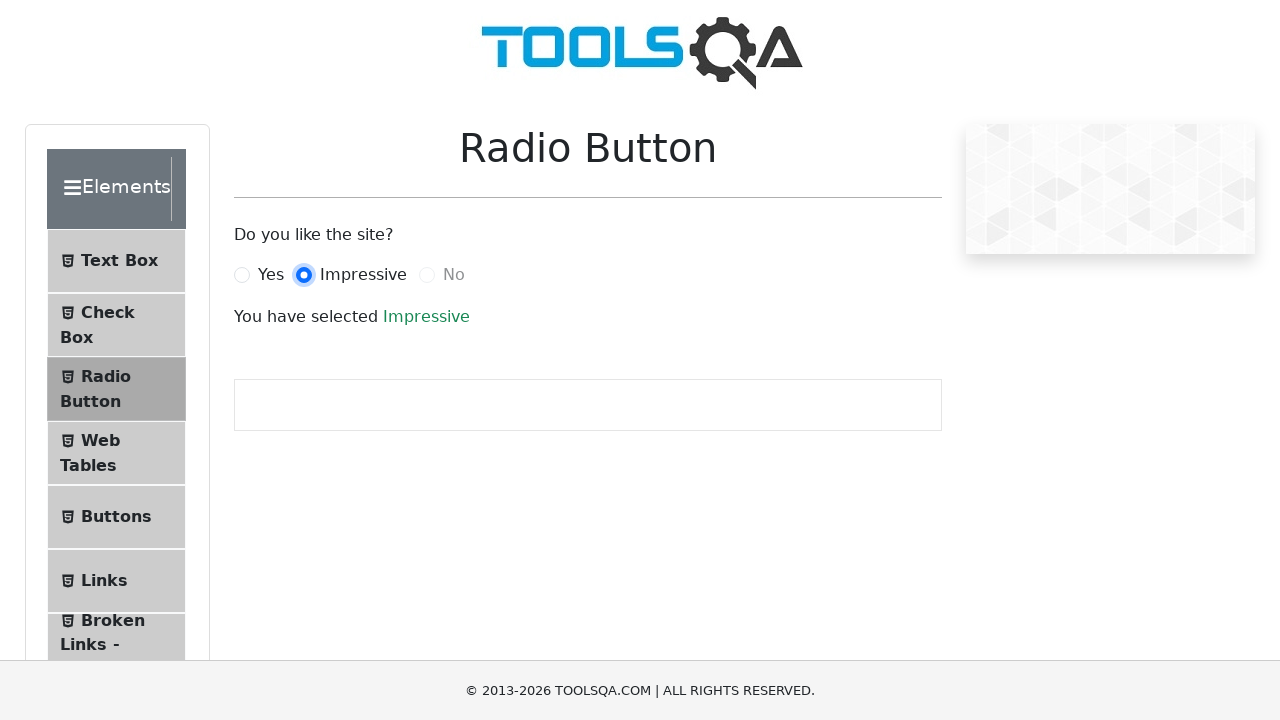

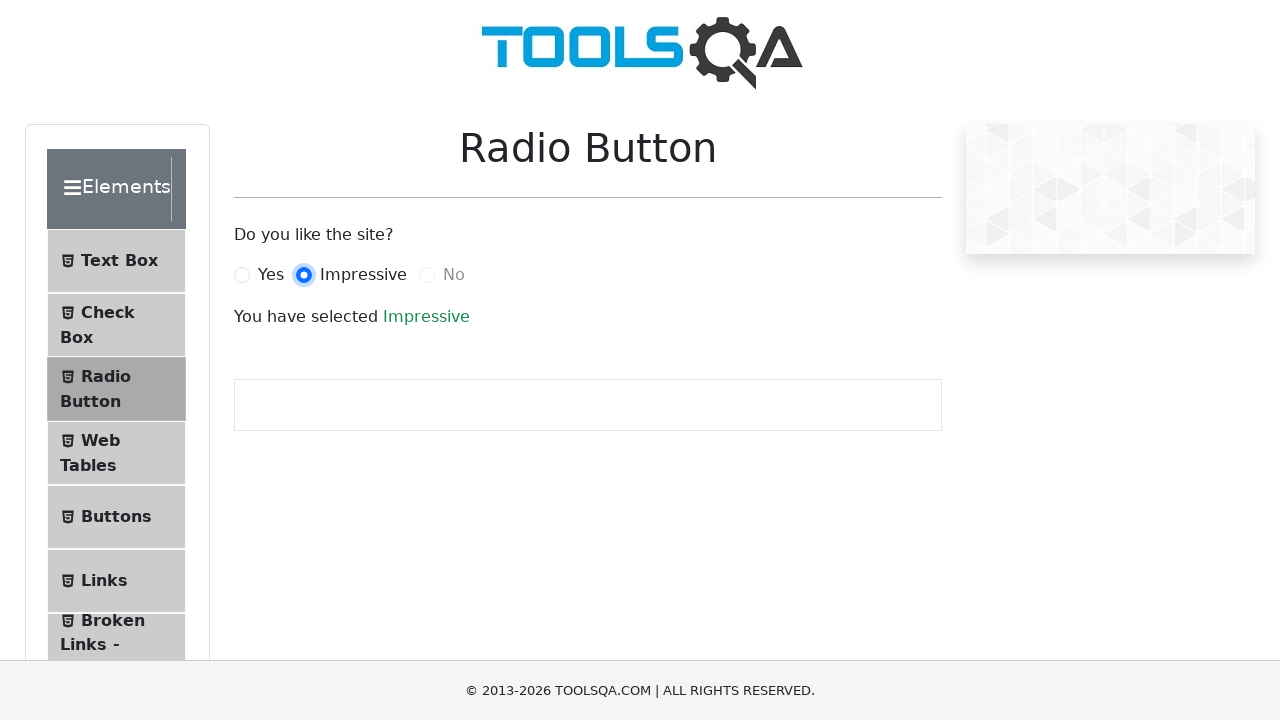